Opens a dropdown menu on the Semantic UI documentation page and interacts with the dropdown items

Starting URL: https://semantic-ui.com/modules/dropdown.html

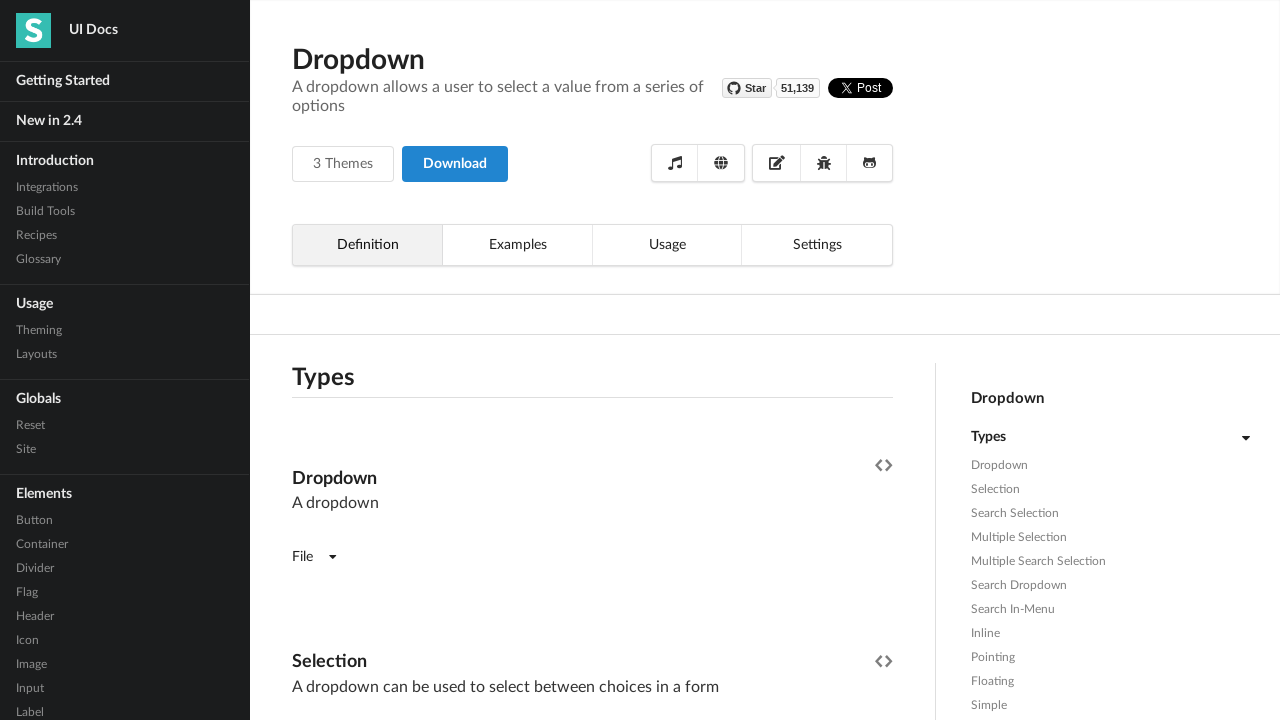

Waited for 'Dropdown' header to be visible on the page
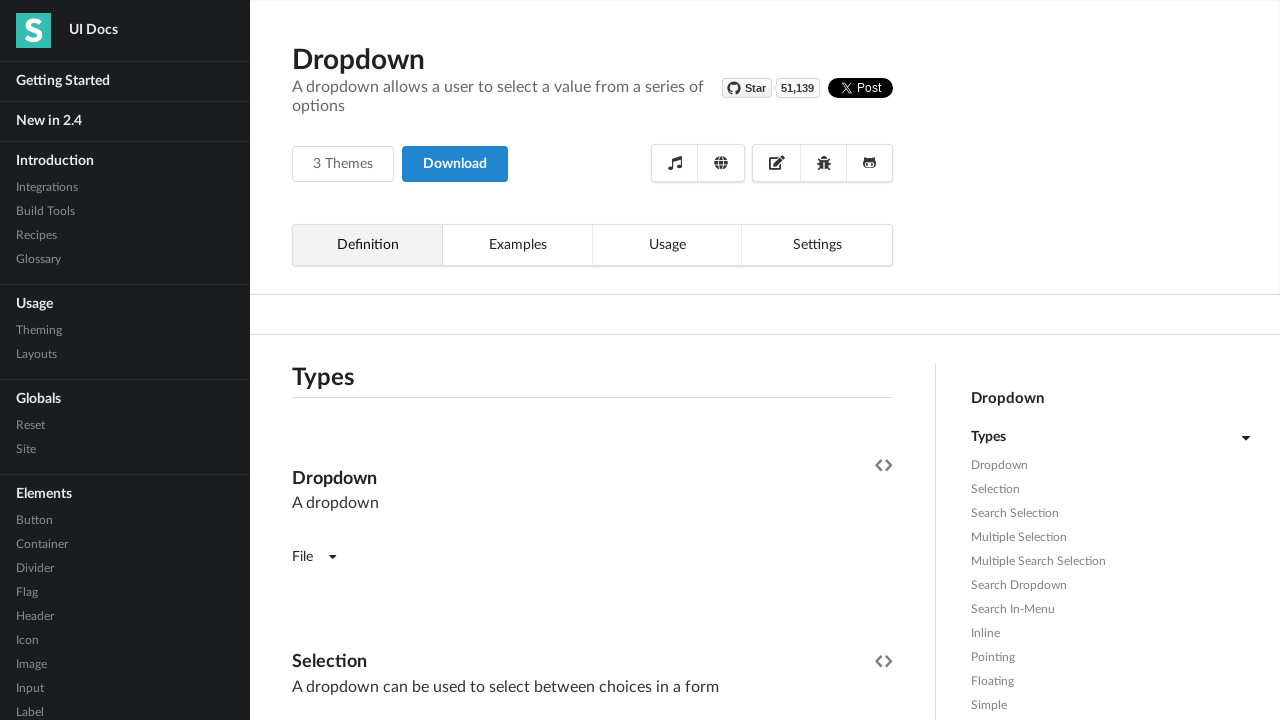

Clicked on the first fluid dropdown to open it at (592, 361) on xpath=(//*[contains(@class,'ui fluid dropdown')])[1]
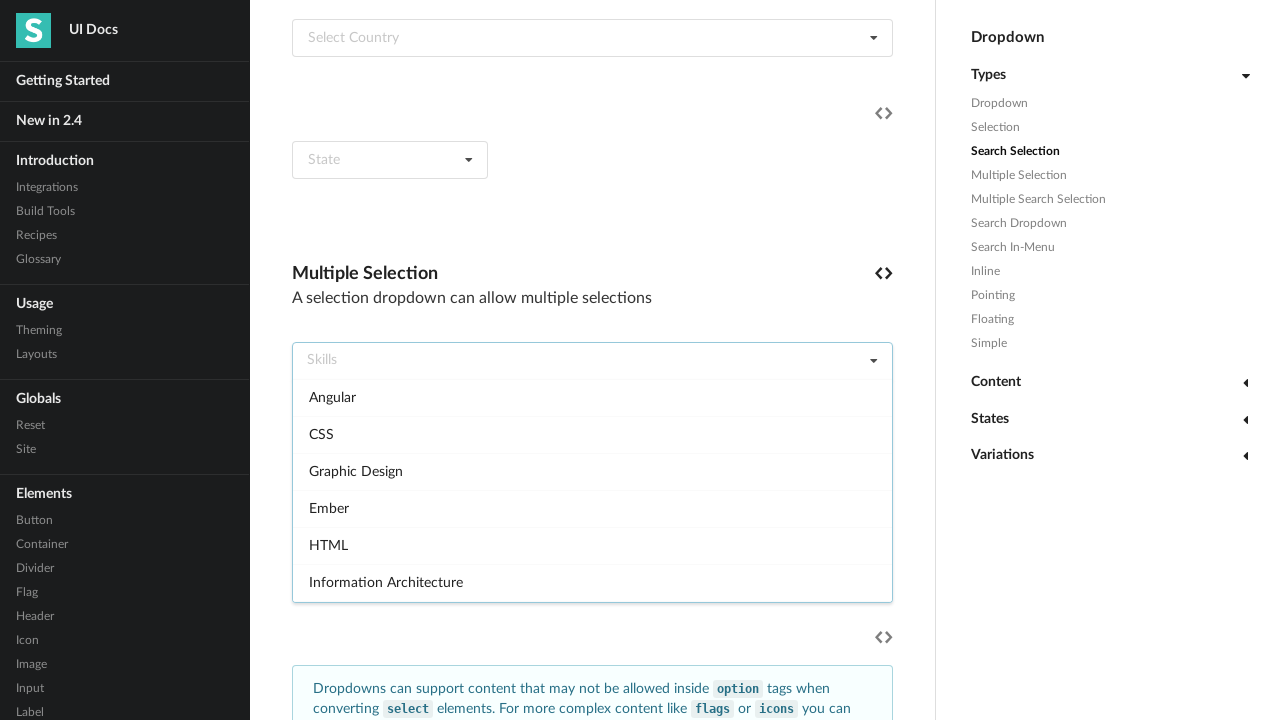

Waited for dropdown items to appear
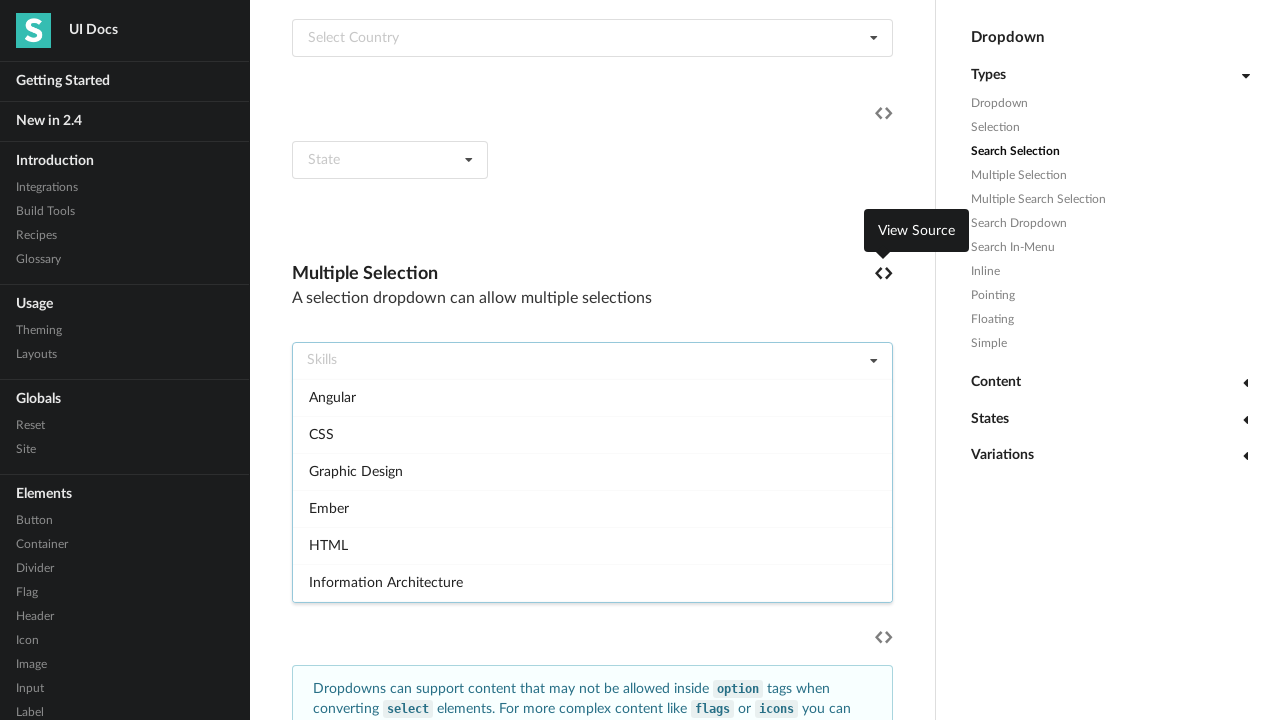

Retrieved all dropdown items from the opened dropdown
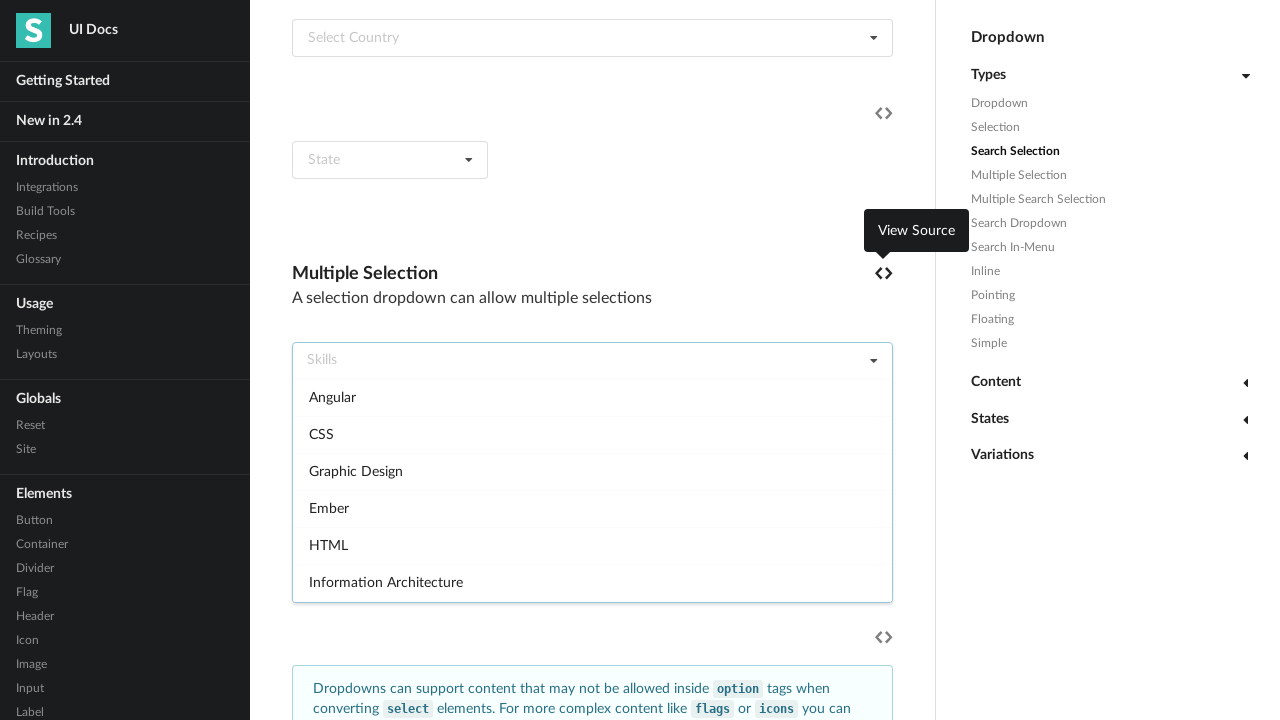

Verified dropdown contains 18 items
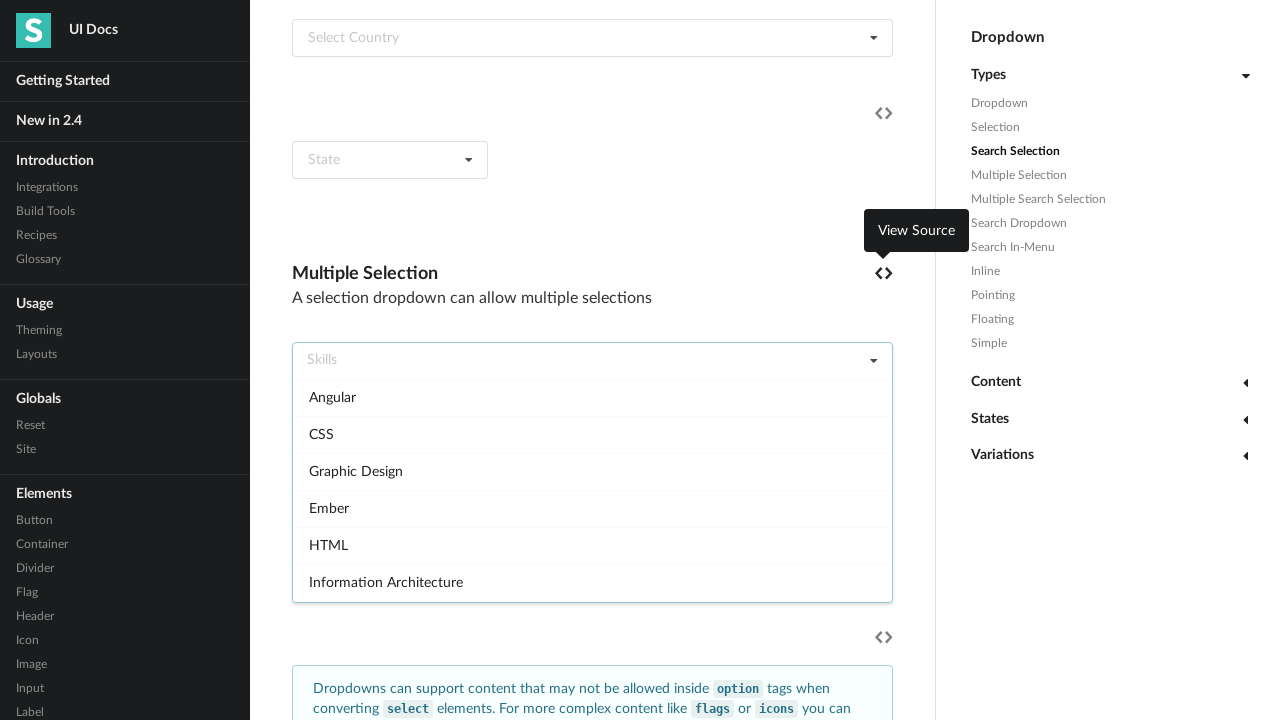

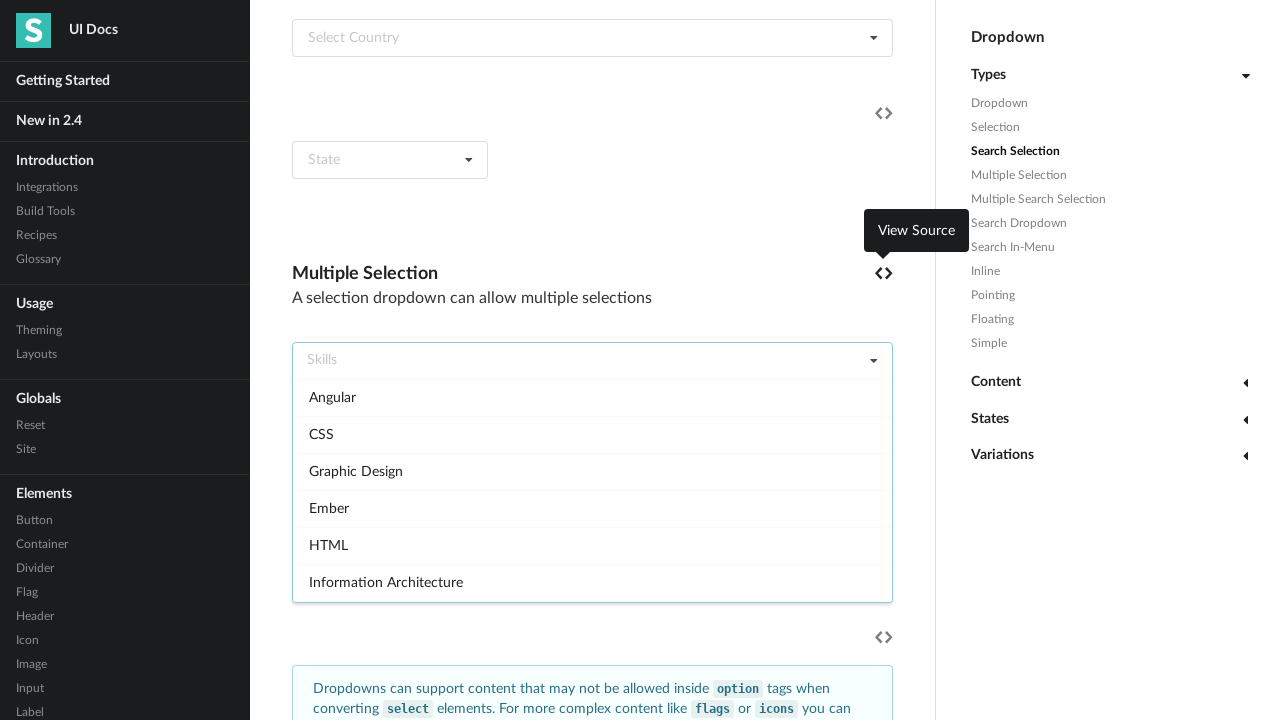